Tests drag and drop functionality within an iframe by dragging an element from source to destination on the jQuery UI demo page

Starting URL: https://jqueryui.com/droppable/

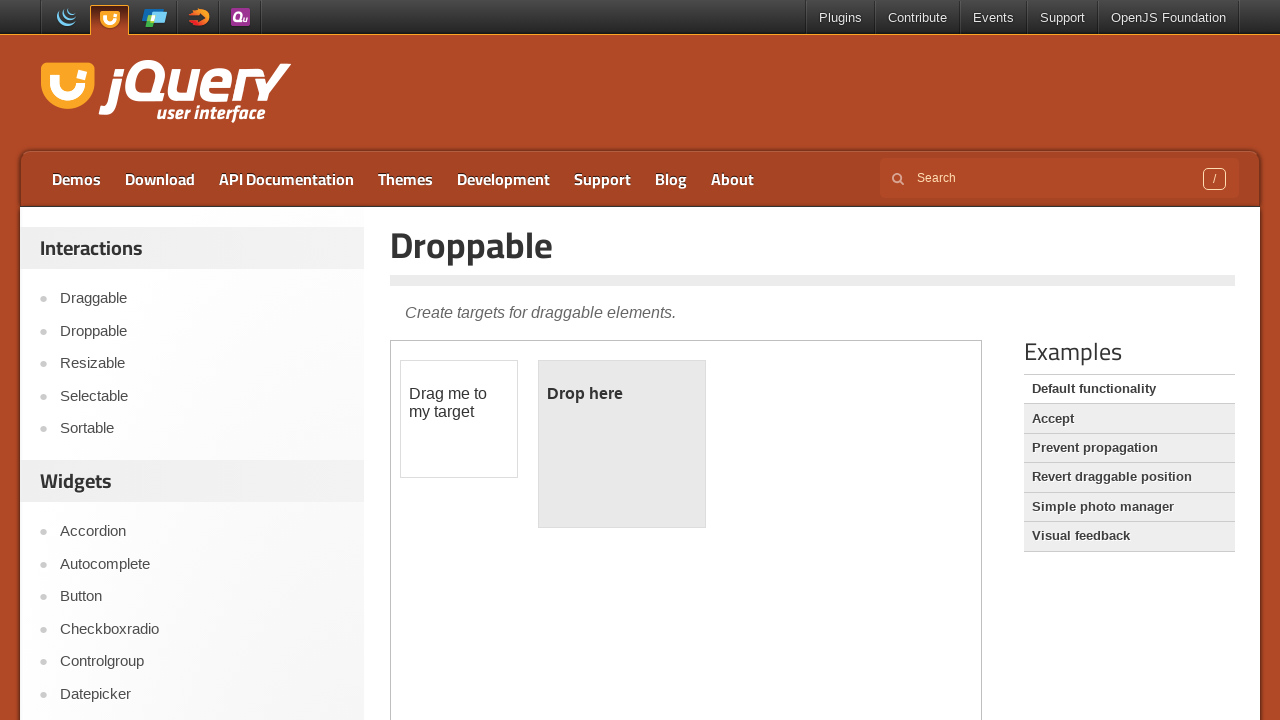

Located the demo iframe containing drag and drop elements
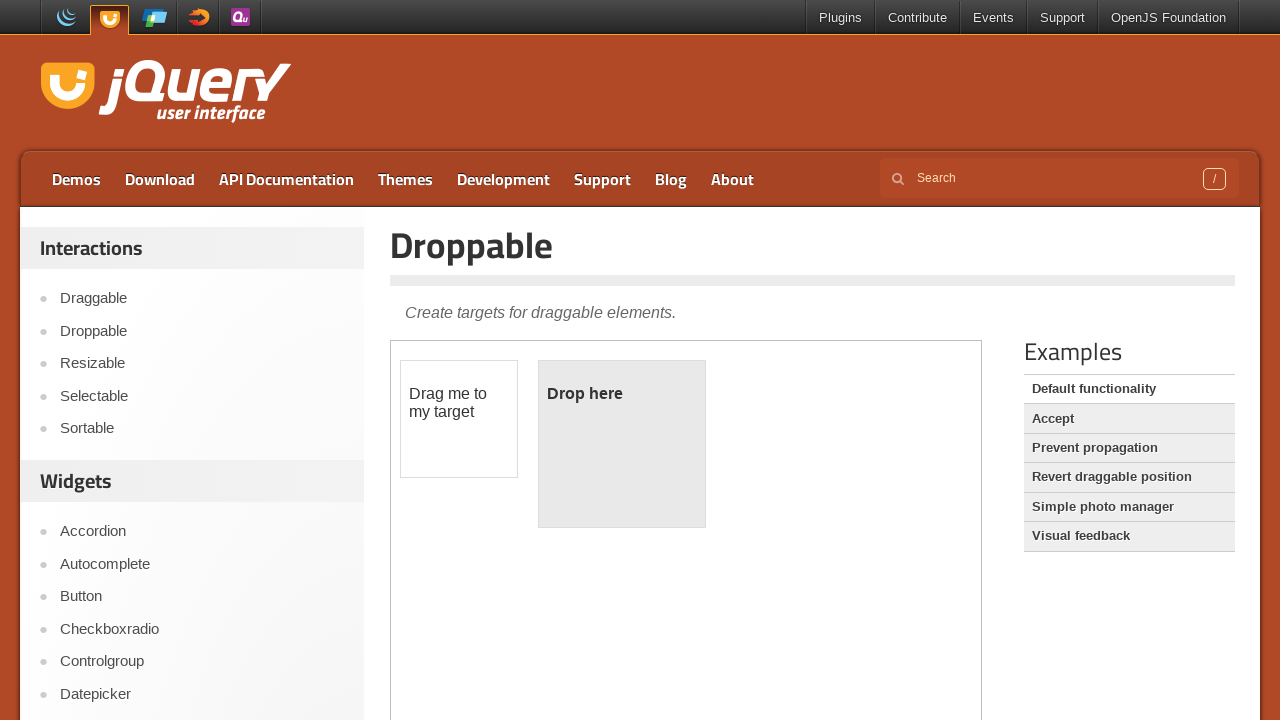

Located the draggable source element with id 'draggable'
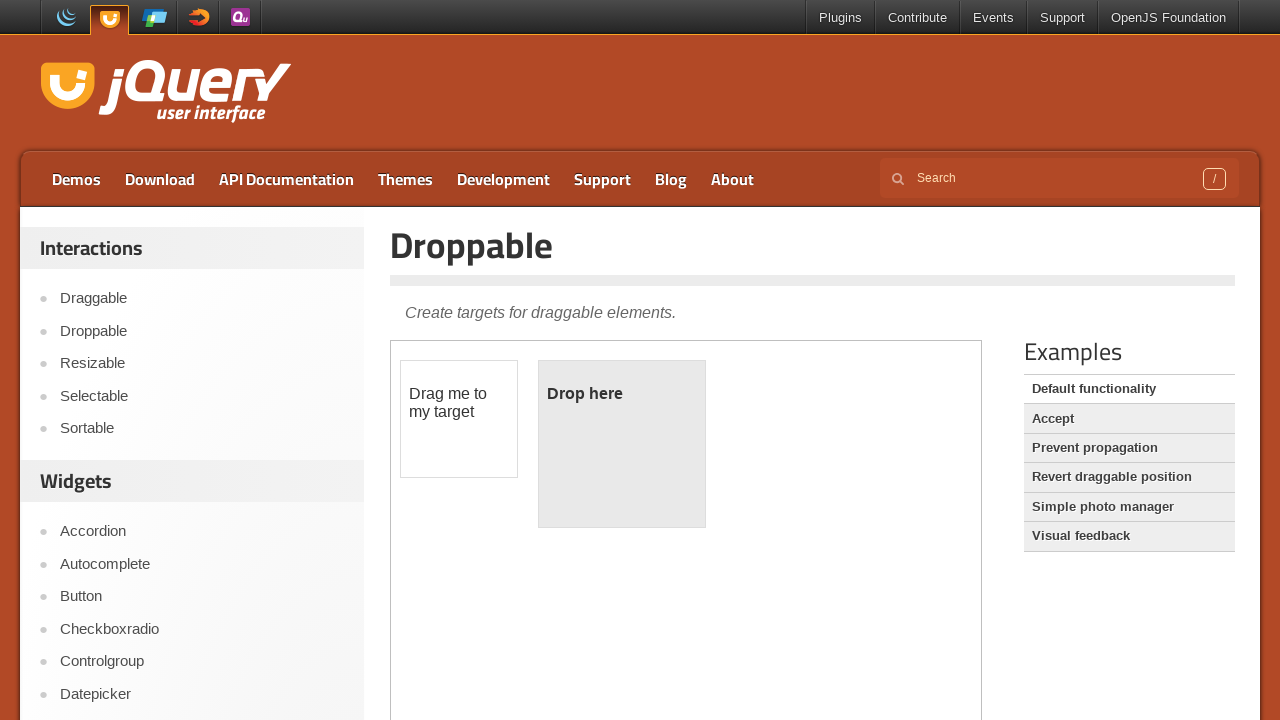

Located the droppable destination element
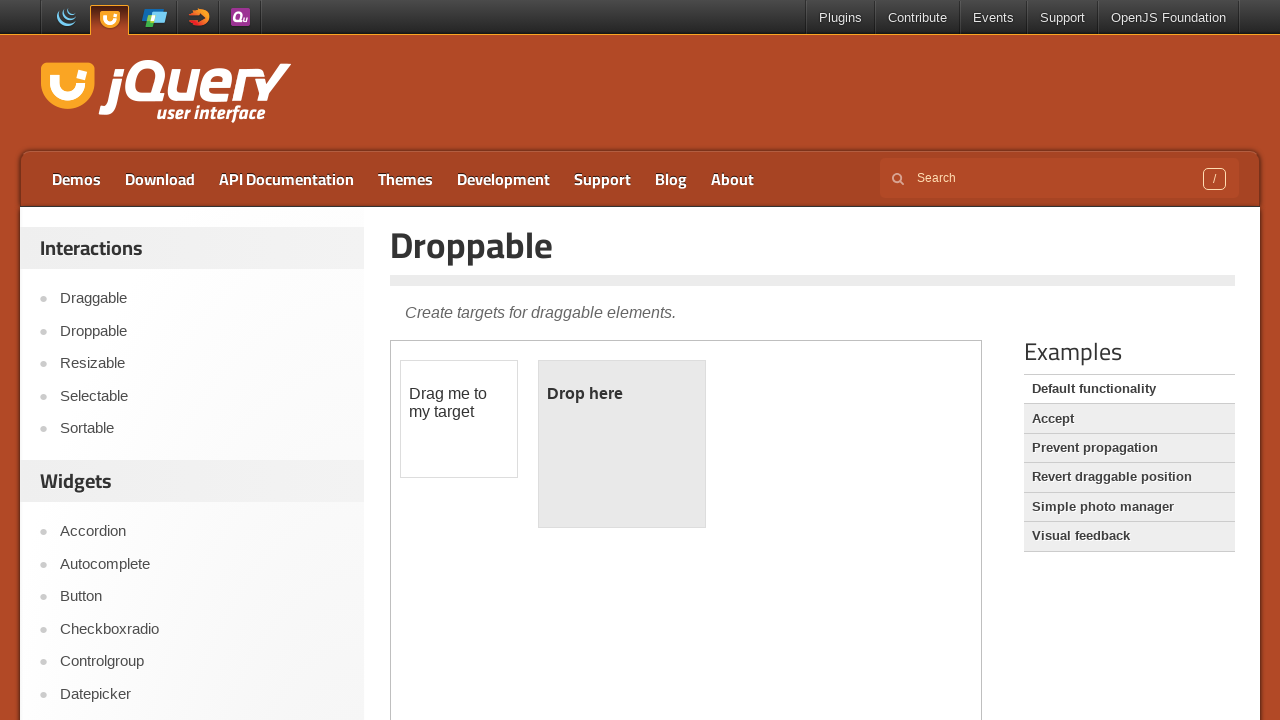

Dragged source element to destination element at (622, 444)
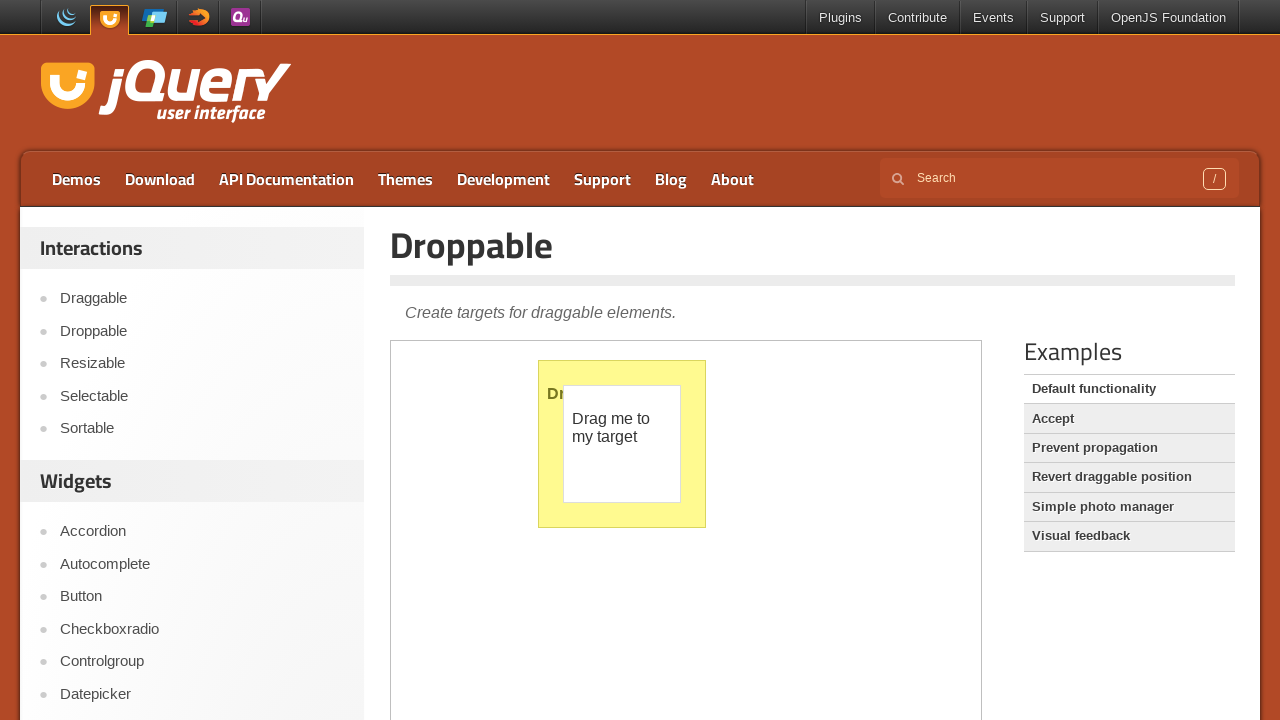

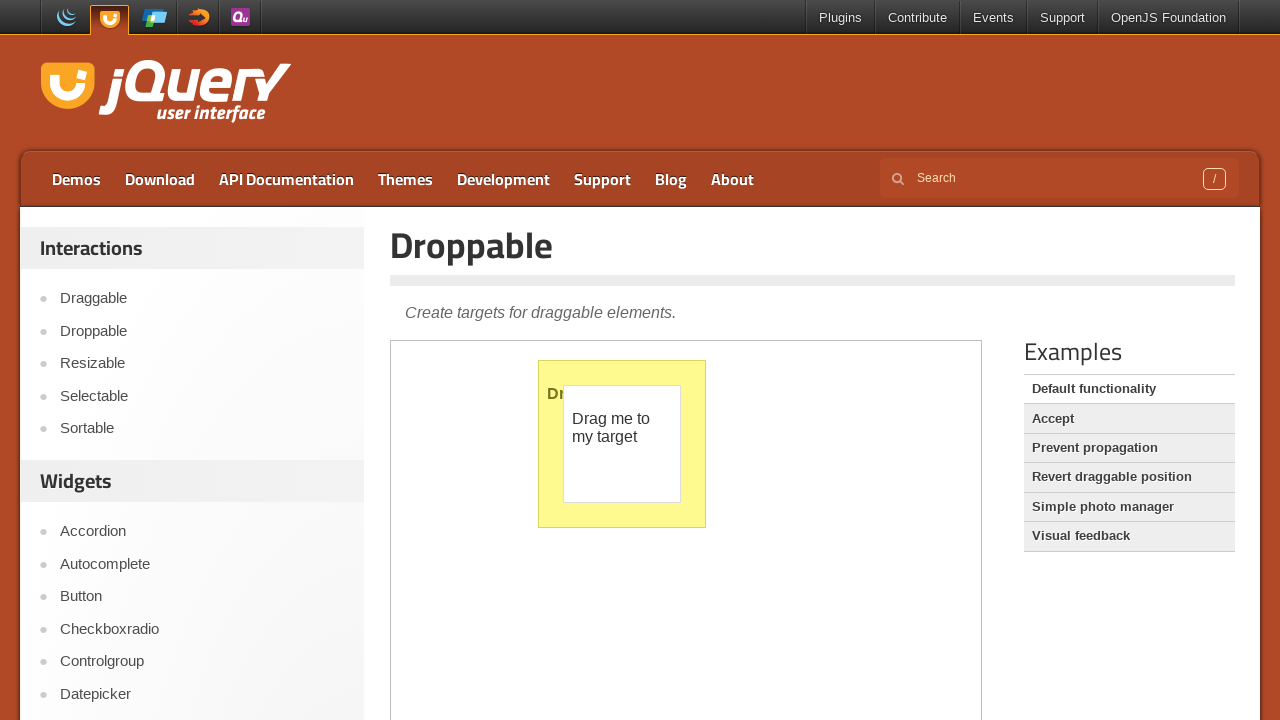